Tests YouTube search functionality by entering a search query and submitting with Enter key

Starting URL: https://youtube.com

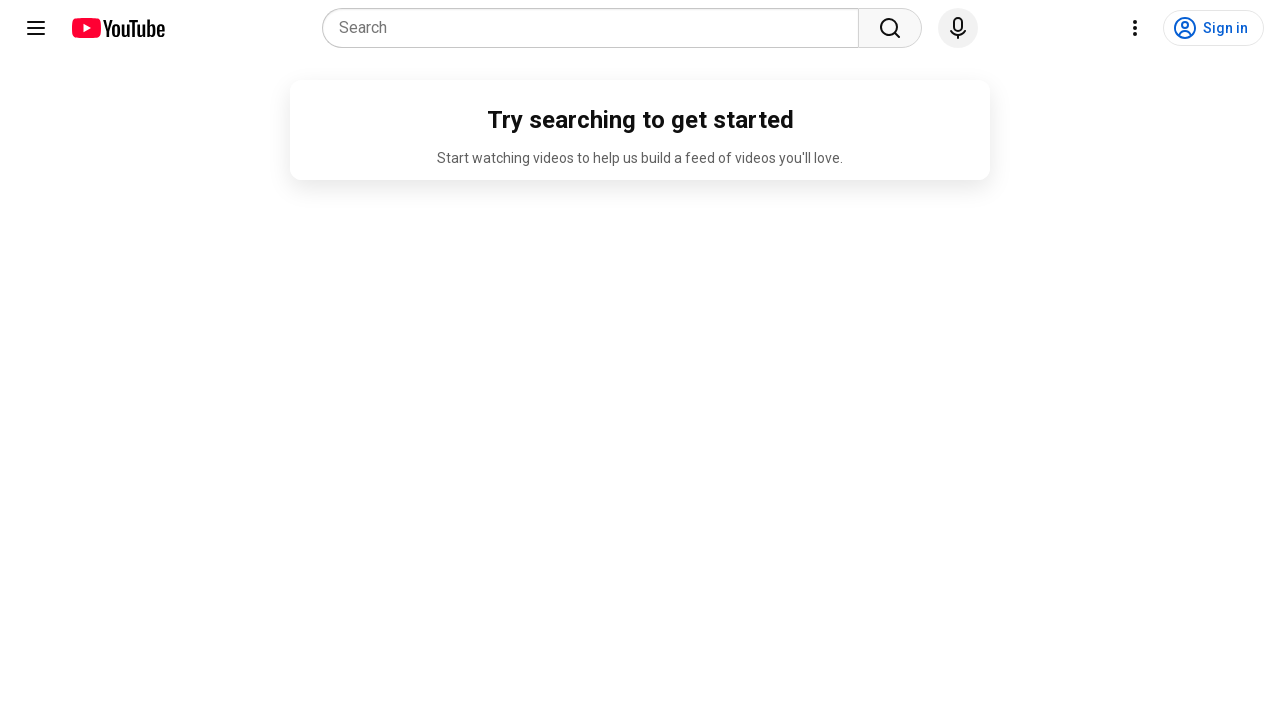

Filled YouTube search field with 'Selenium Automation' on input[name='search_query']
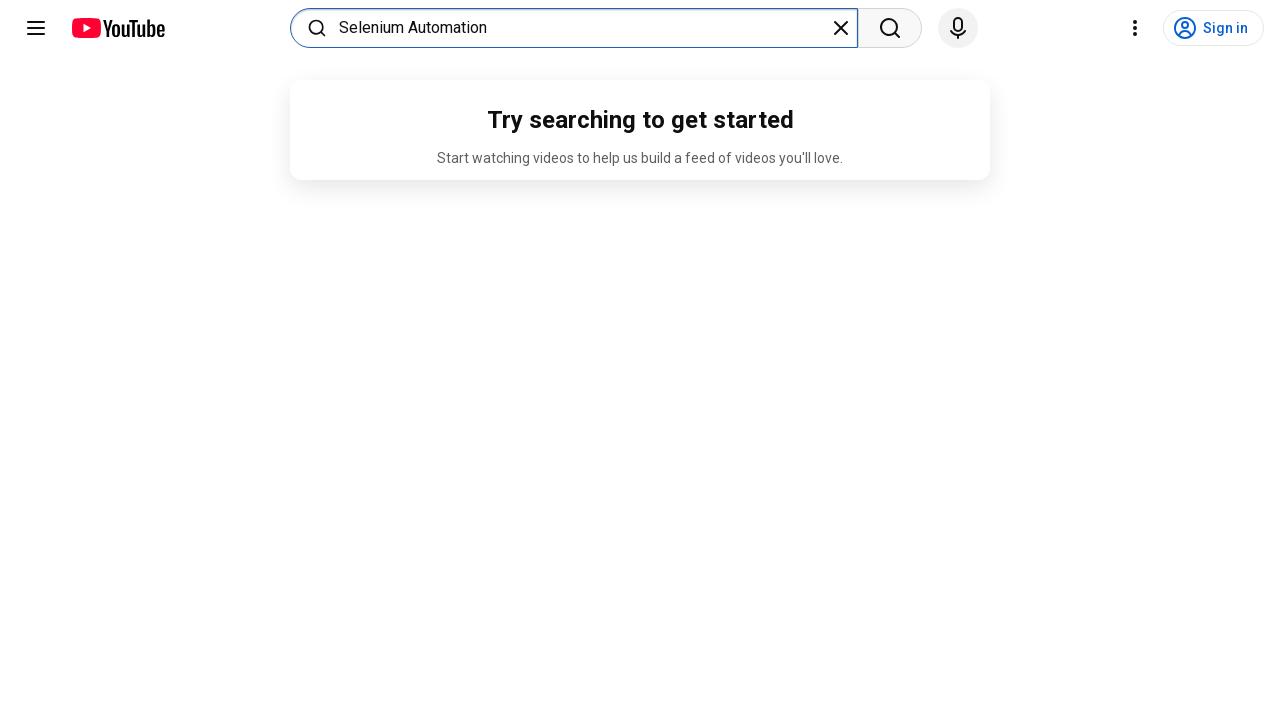

Pressed Enter key to submit search query on input[name='search_query']
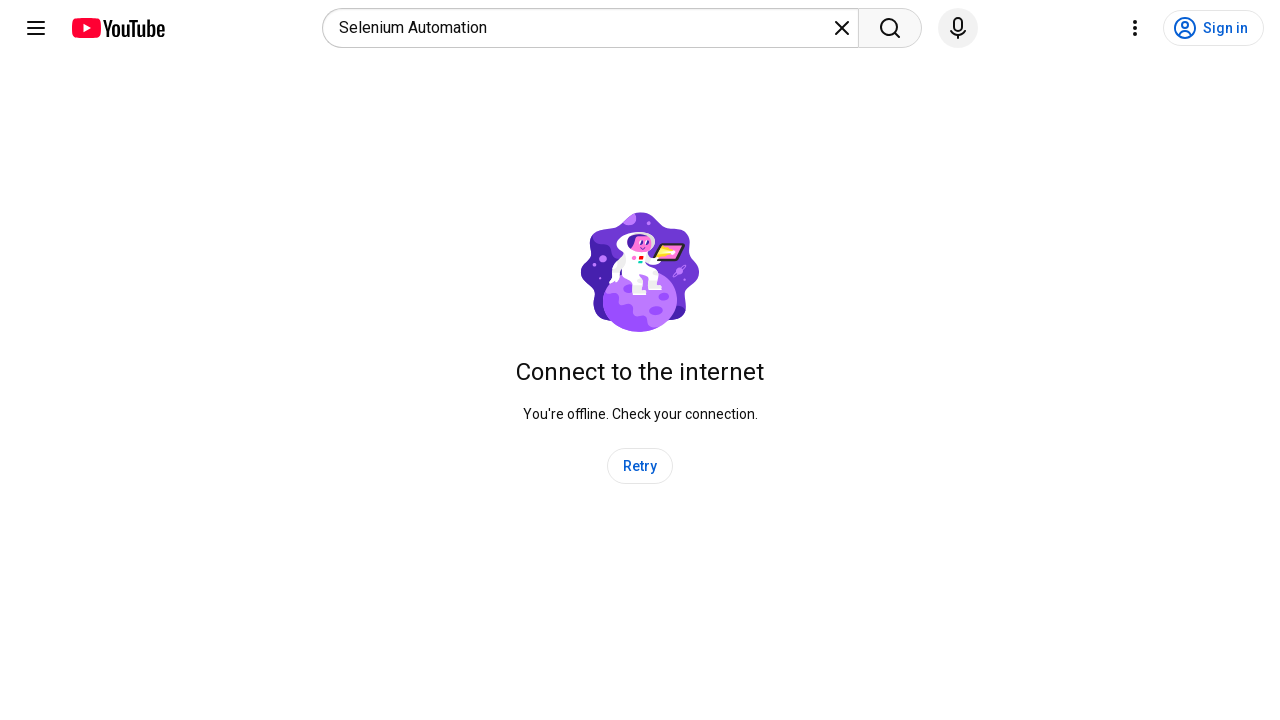

Search results loaded and network became idle
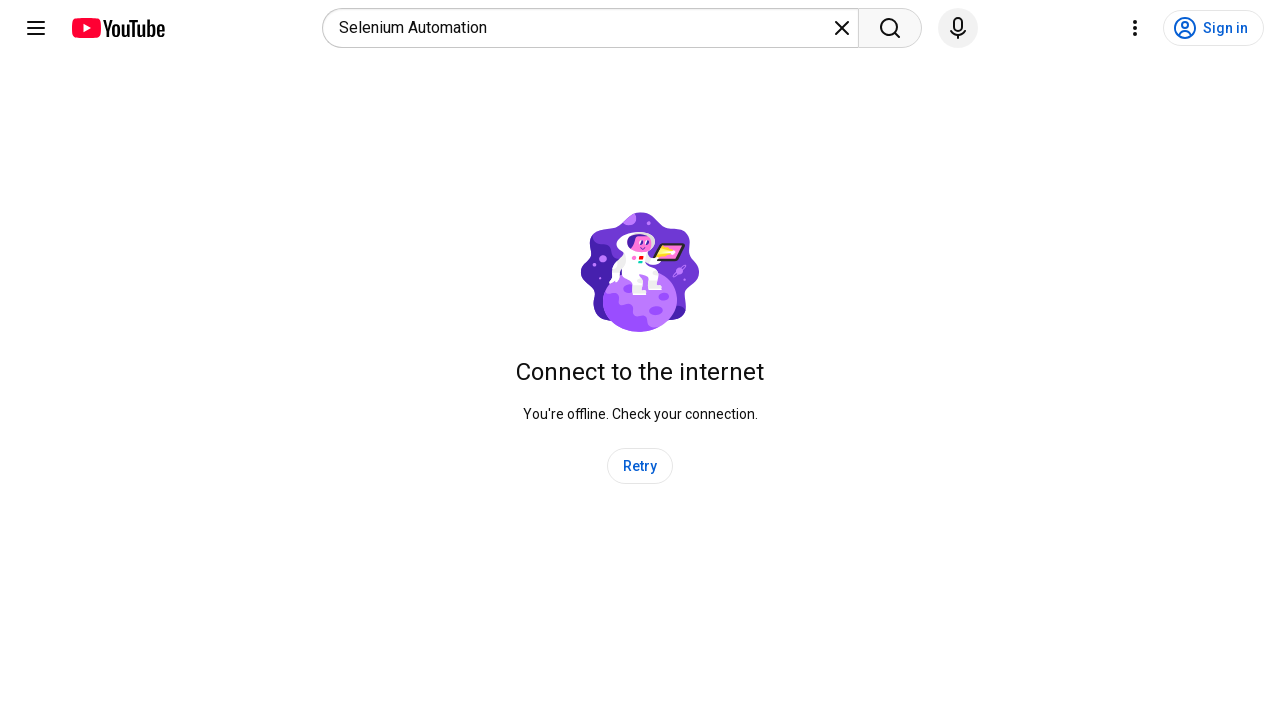

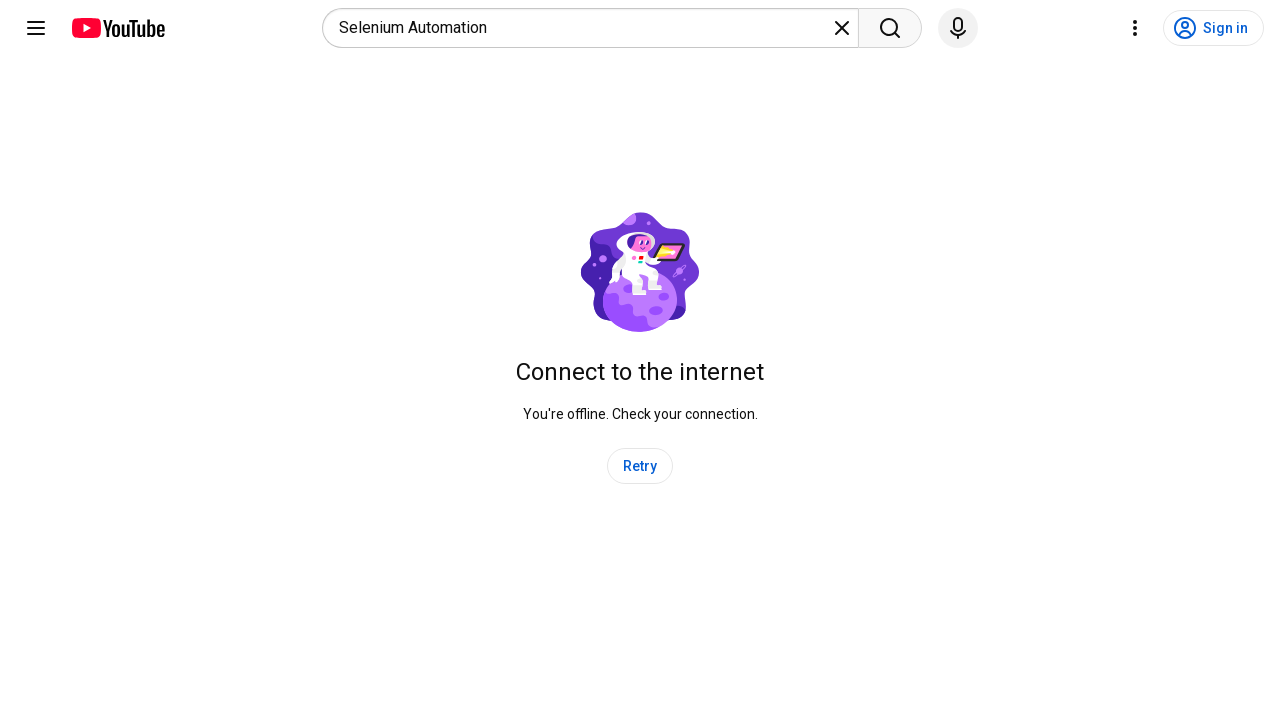